Tests a multi-select dropdown component by clicking on the input box to open the dropdown and selecting multiple choices (choice 2, choice 4, choice 6) from the combo tree options.

Starting URL: https://www.jqueryscript.net/demo/Drop-Down-Combo-Tree/

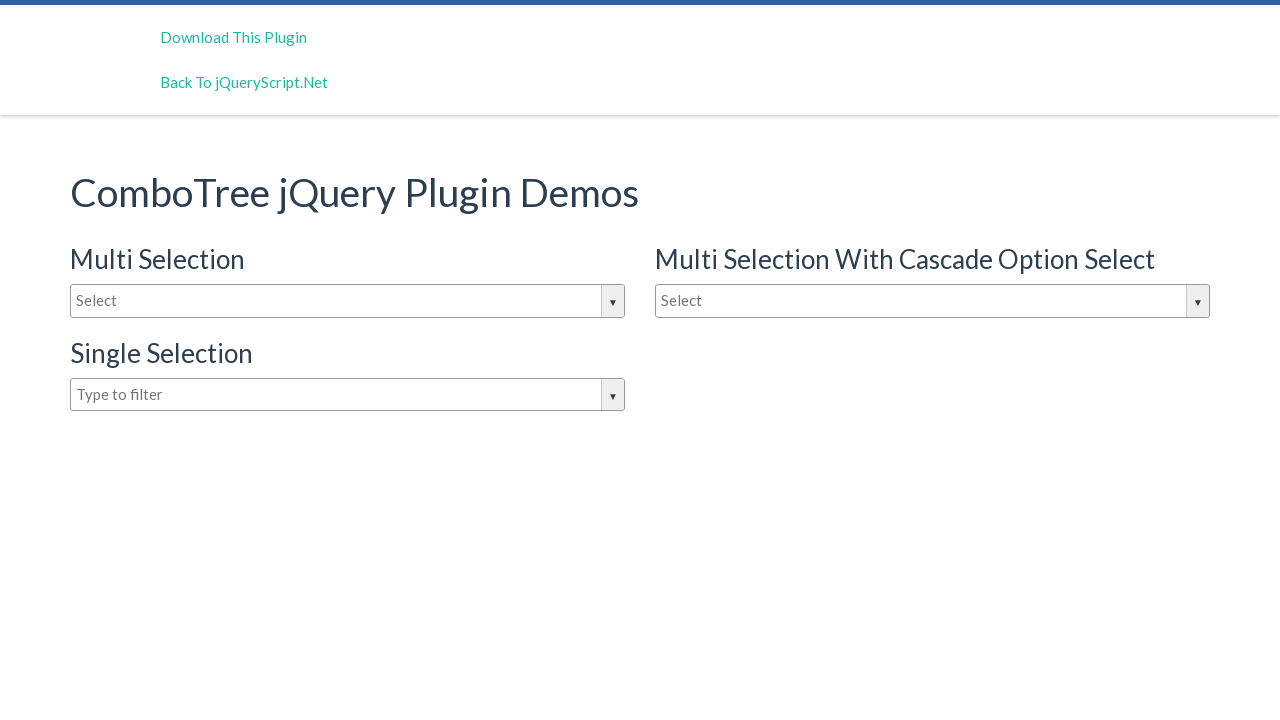

Clicked on the input box to open the dropdown at (348, 301) on #justAnInputBox
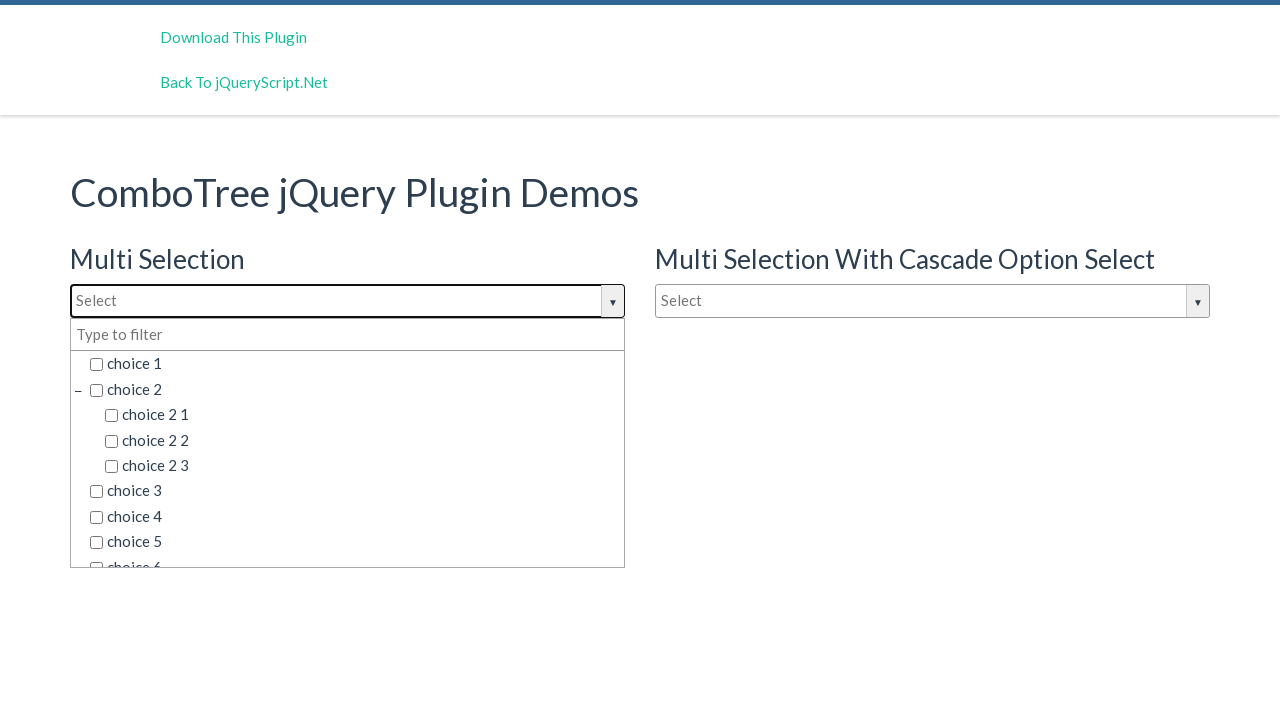

Dropdown options appeared
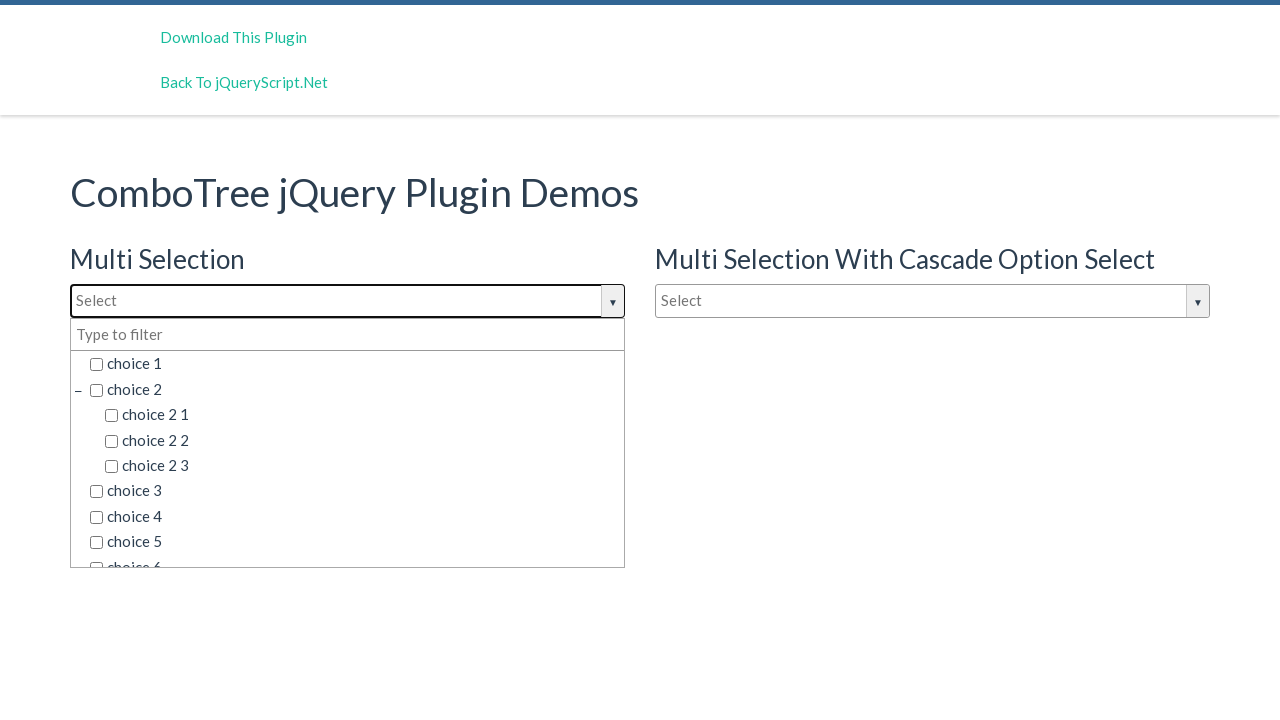

Selected 'choice 2' from the dropdown at (355, 389) on span.comboTreeItemTitle:text-is('choice 2')
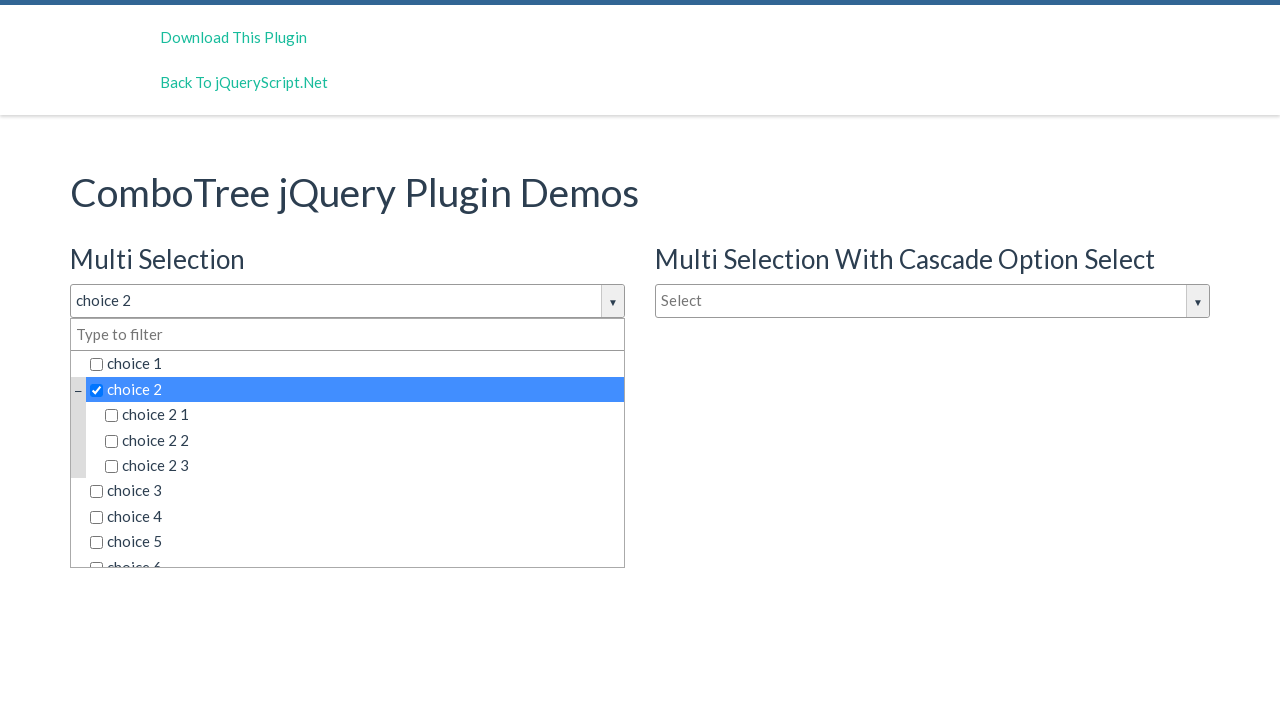

Selected 'choice 4' from the dropdown at (355, 517) on span.comboTreeItemTitle:text-is('choice 4')
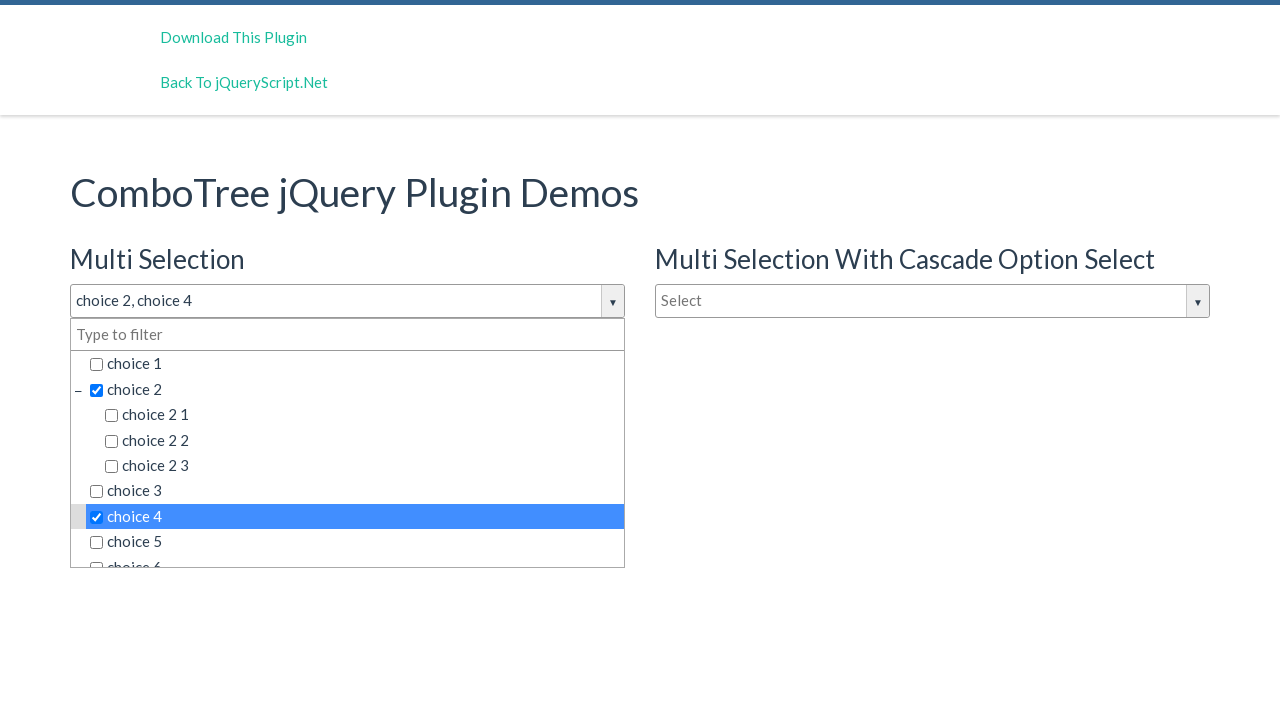

Selected 'choice 6' from the dropdown at (355, 554) on span.comboTreeItemTitle:text-is('choice 6')
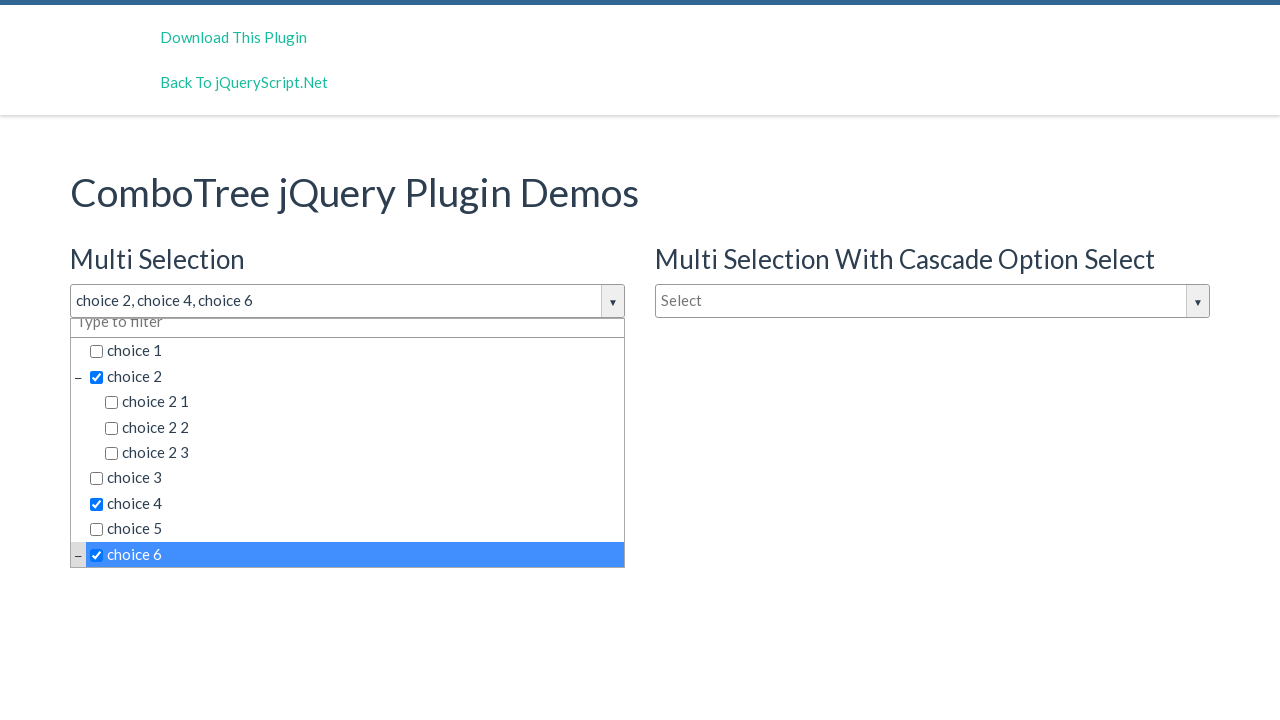

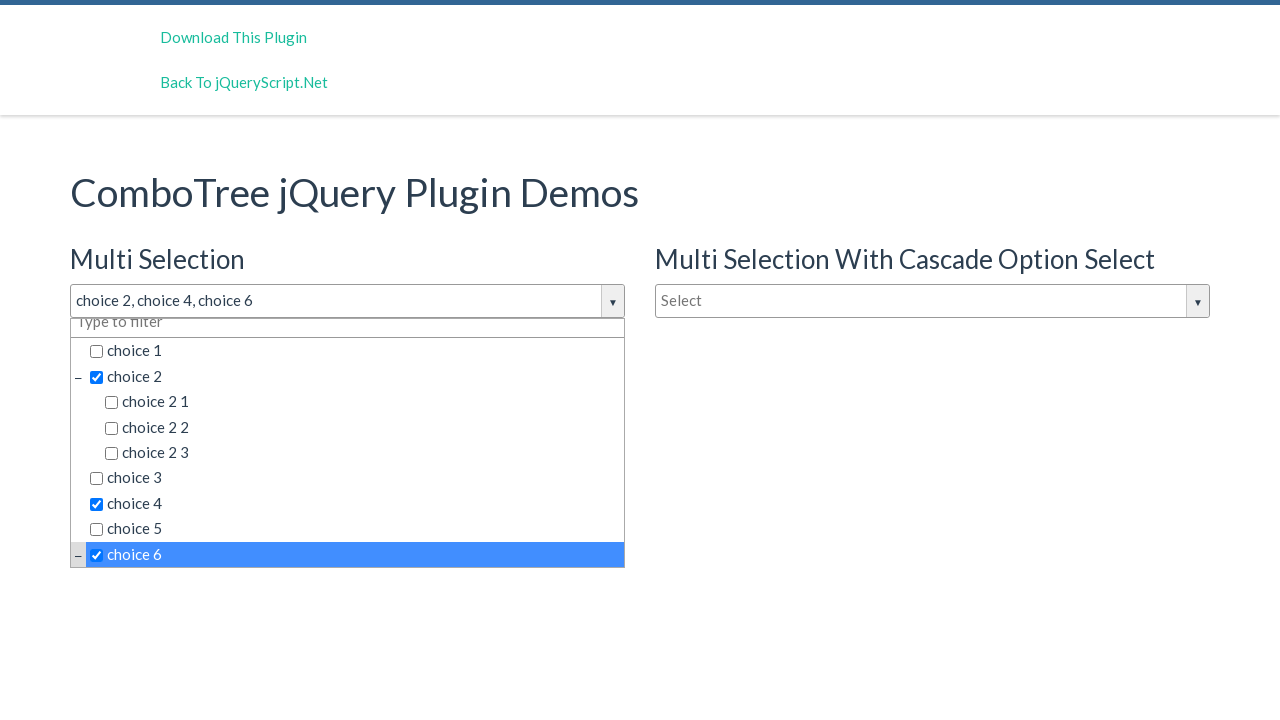